Tests that lowercase letters are rejected in card number field

Starting URL: https://sandbox.cardpay.com/MI/cardpayment2.html?orderXml=PE9SREVSIFdBTExFVF9JRD0nODI5OScgT1JERVJfTlVNQkVSPSc0NTgyMTEnIEFNT1VOVD0nMjkxLjg2JyBDVVJSRU5DWT0nRVVSJyAgRU1BSUw9J2N1c3RvbWVyQGV4YW1wbGUuY29tJz4KPEFERFJFU1MgQ09VTlRSWT0nVVNBJyBTVEFURT0nTlknIFpJUD0nMTAwMDEnIENJVFk9J05ZJyBTVFJFRVQ9JzY3NyBTVFJFRVQnIFBIT05FPSc4NzY5OTA5MCcgVFlQRT0nQklMTElORycvPgo8L09SREVSPg==&sha512=998150a2b27484b776a1628bfe7505a9cb430f276dfa35b14315c1c8f03381a90490f6608f0dcff789273e05926cd782e1bb941418a9673f43c47595aa7b8b0d

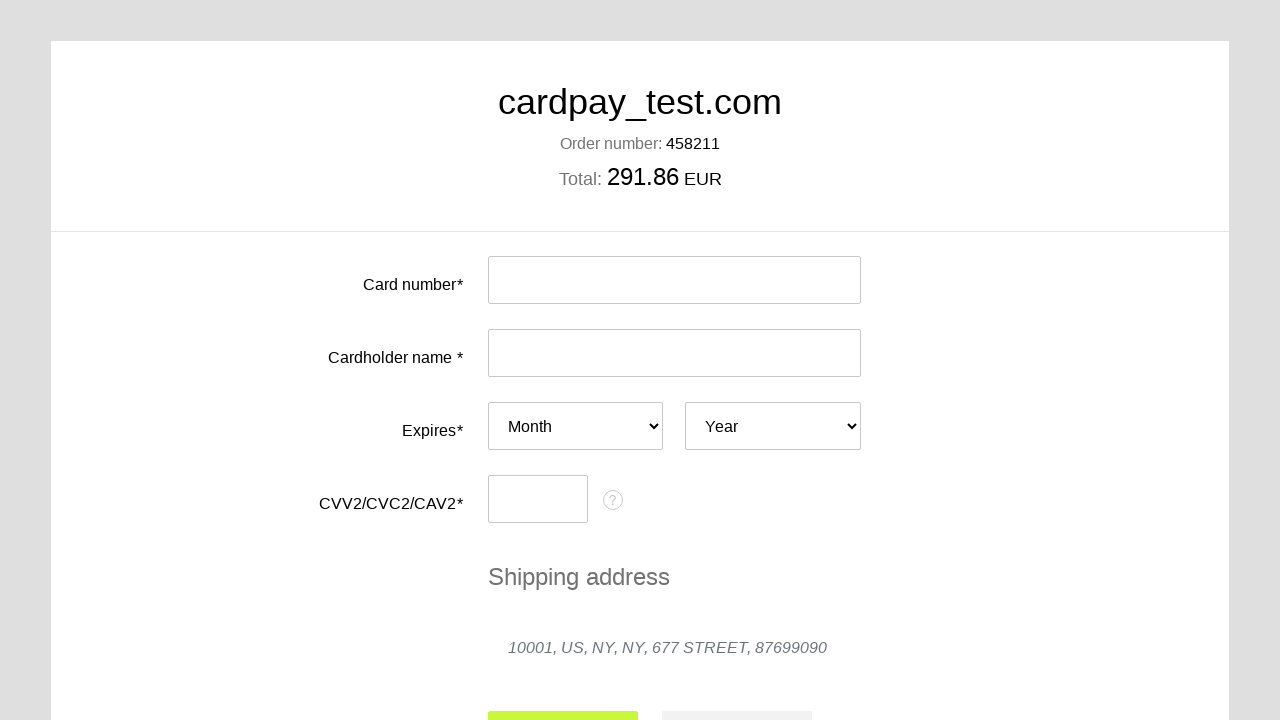

Clicked on card number input field at (674, 280) on #input-card-number
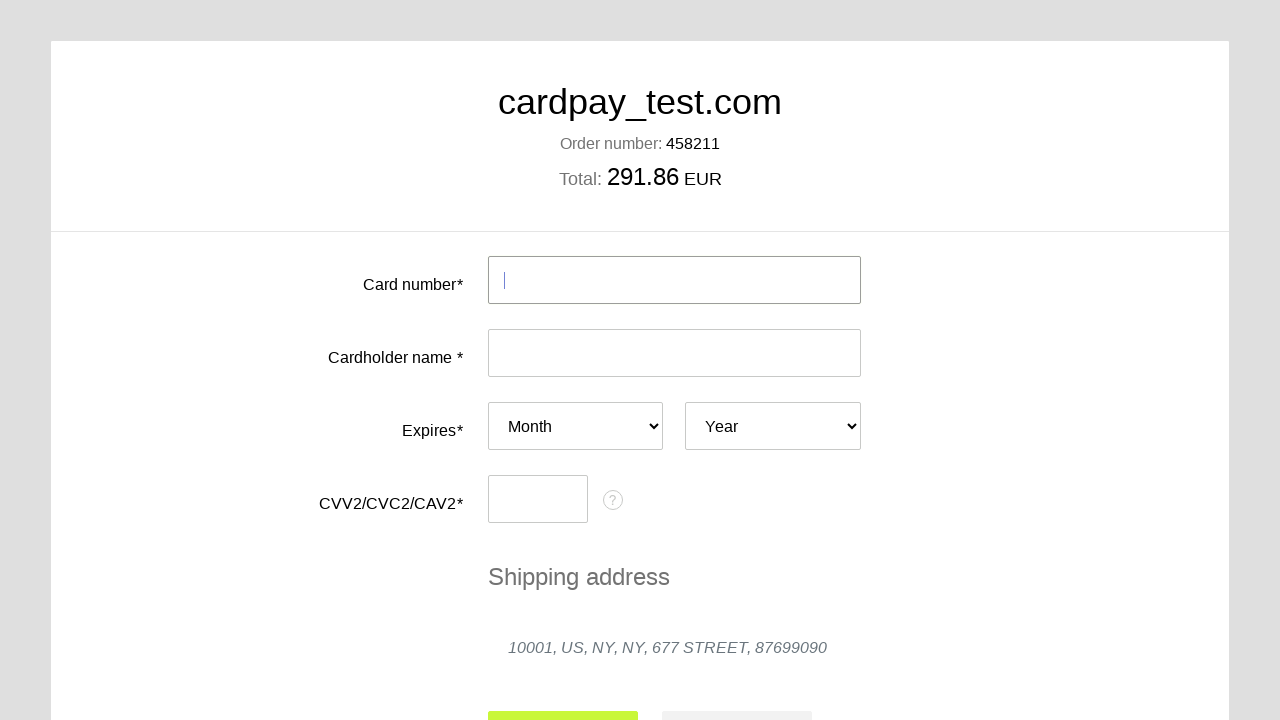

Attempted to fill card number field with lowercase letters 'jane doe' on #input-card-number
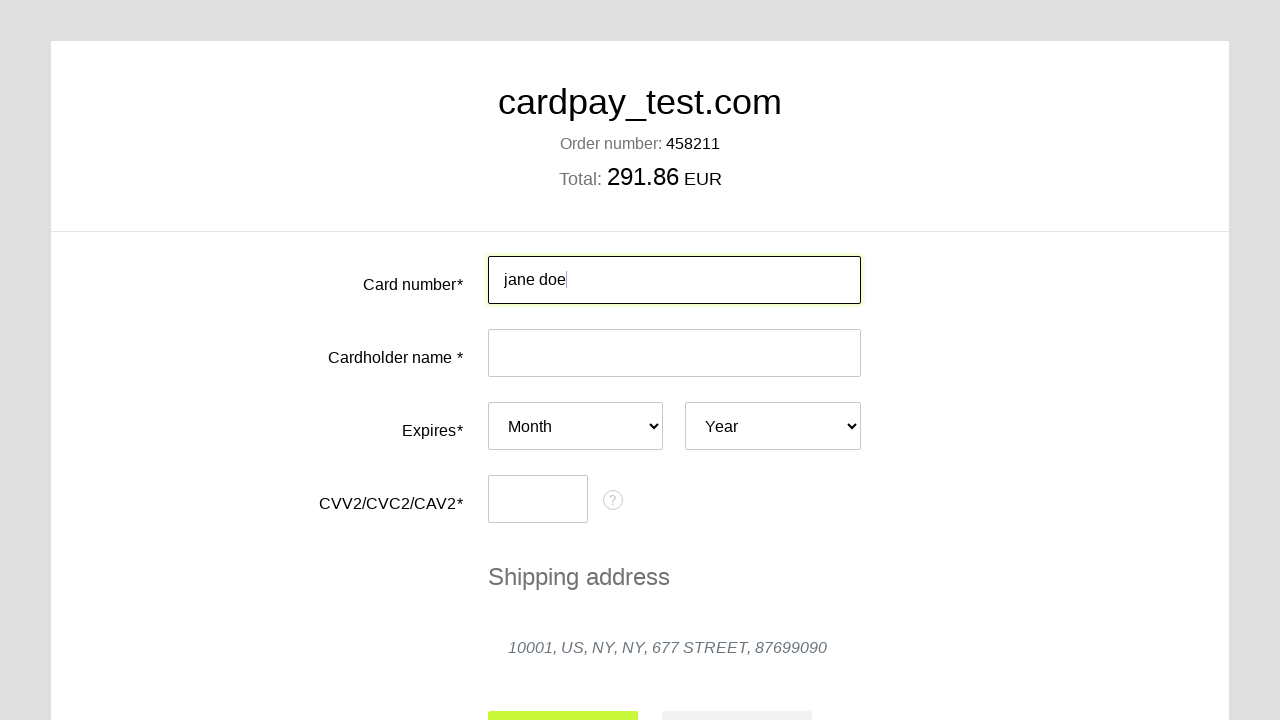

Verified card number input field is present
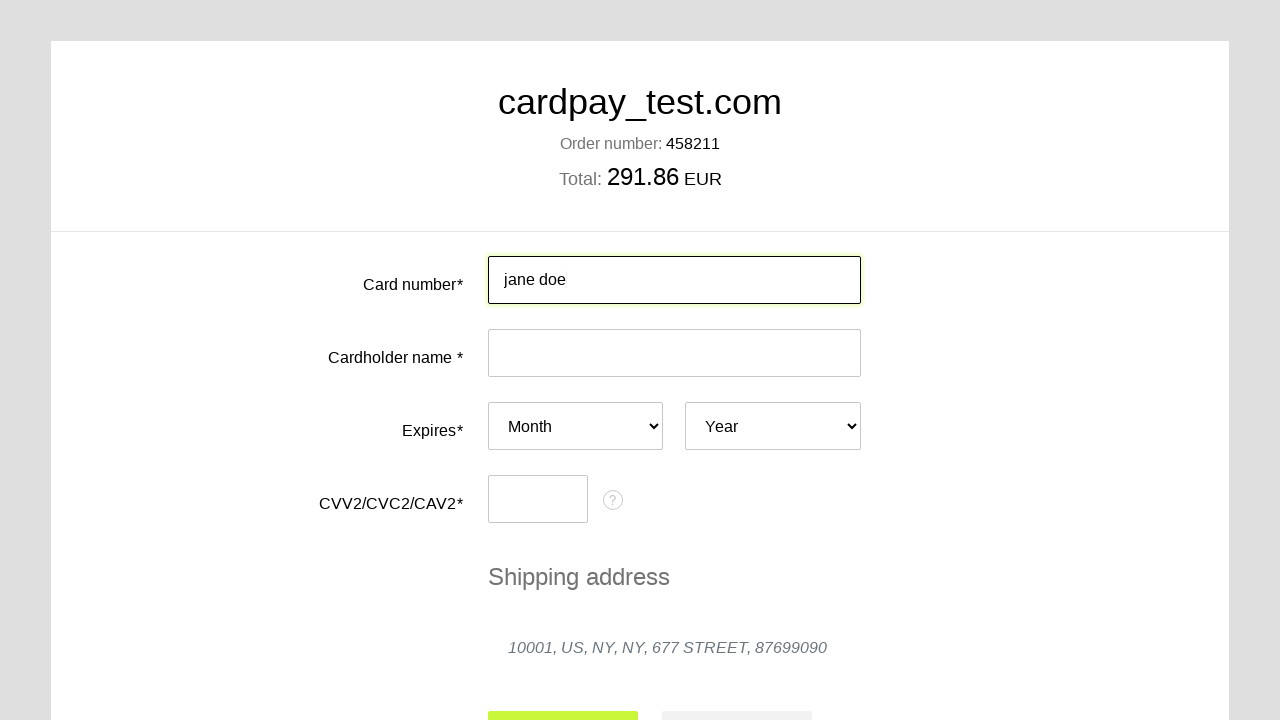

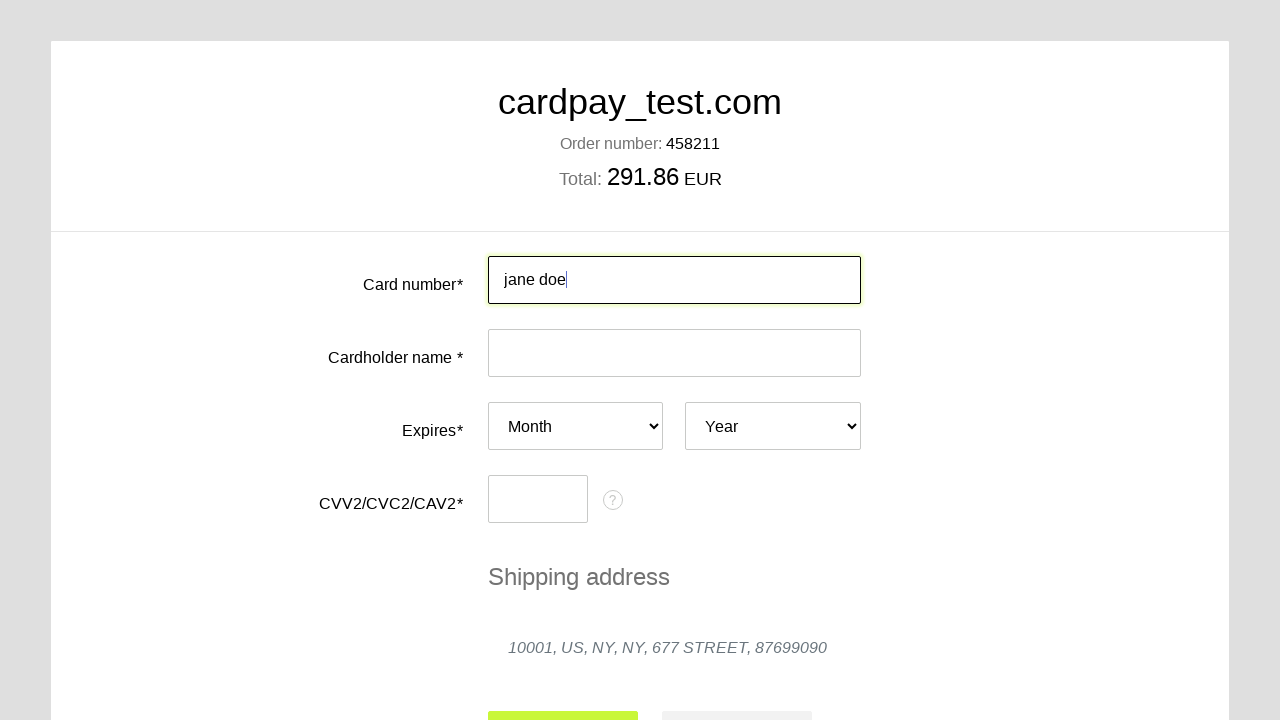